Tests the About us link by clicking on it and verifying the video modal opens with the correct title

Starting URL: https://www.demoblaze.com/index.html

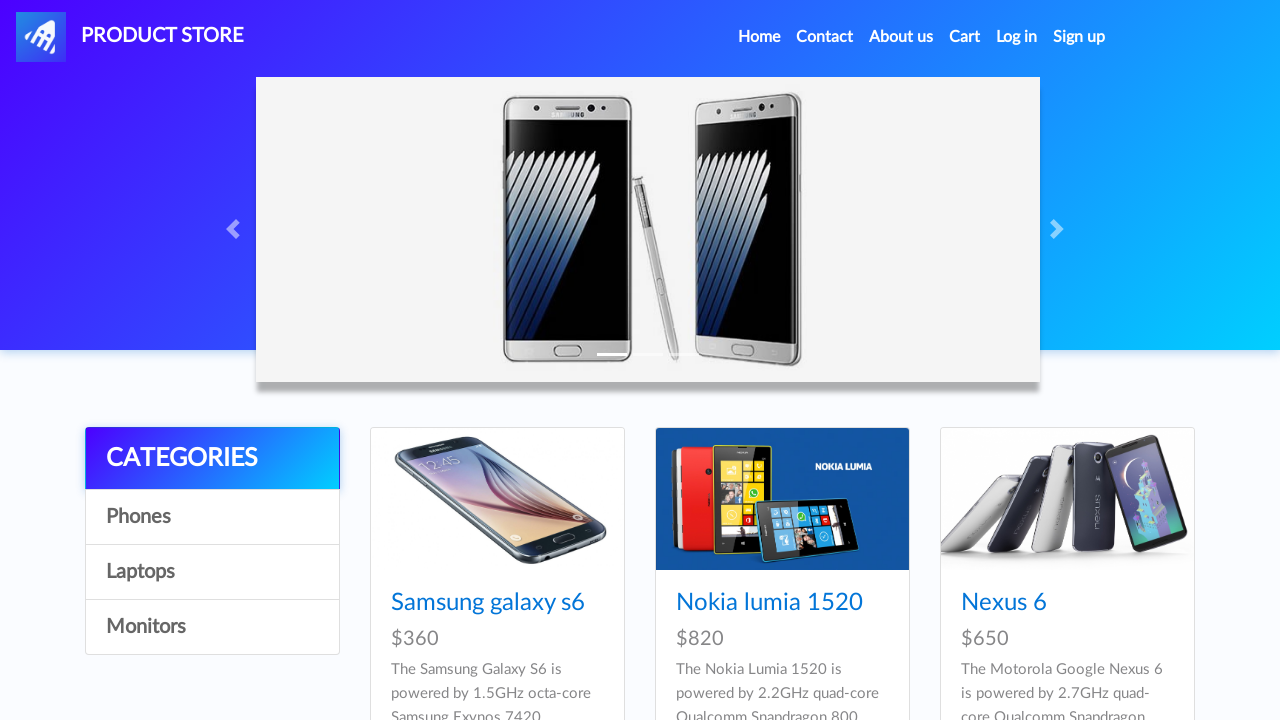

Clicked on the About us link at (901, 37) on a:has-text('About us')
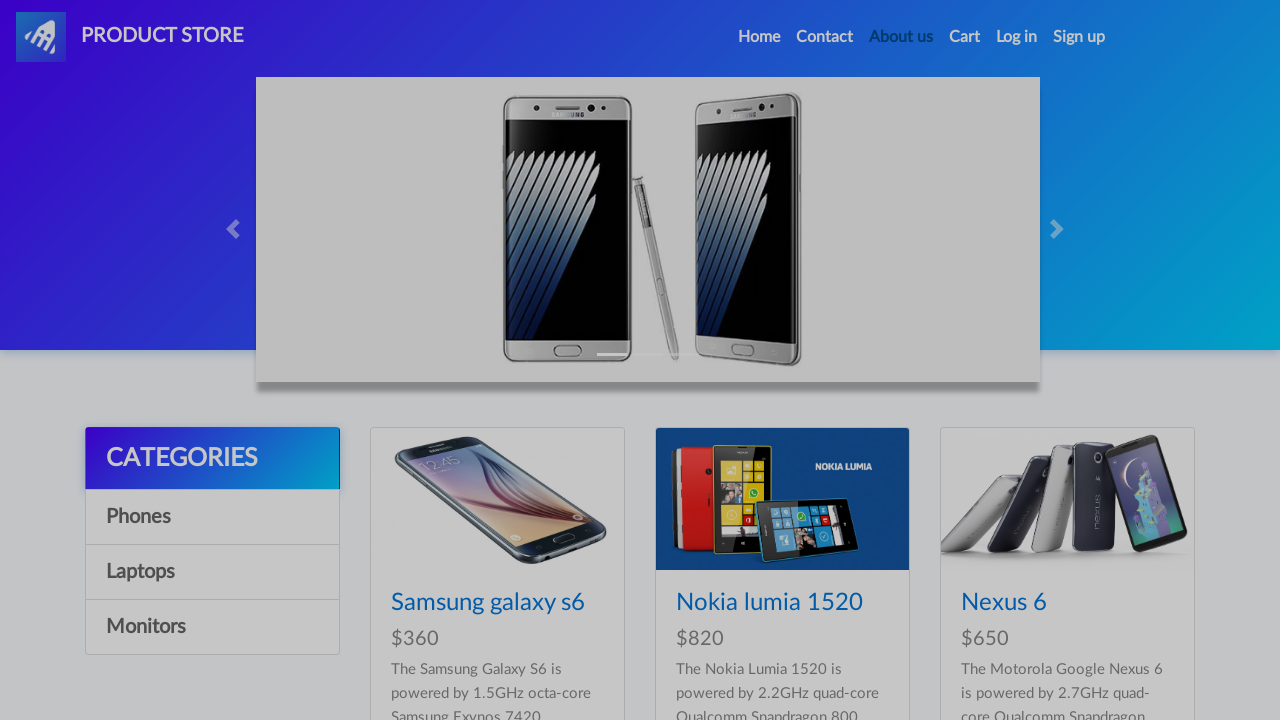

About us video modal appeared
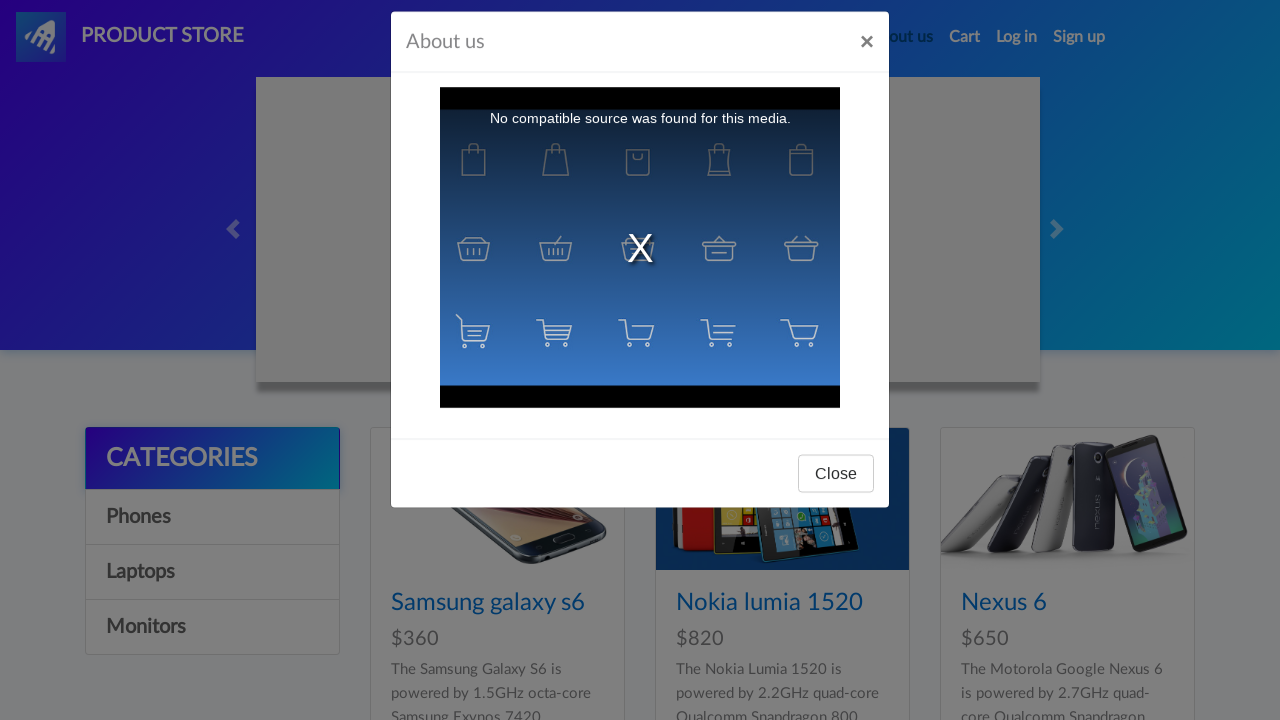

Retrieved modal title text
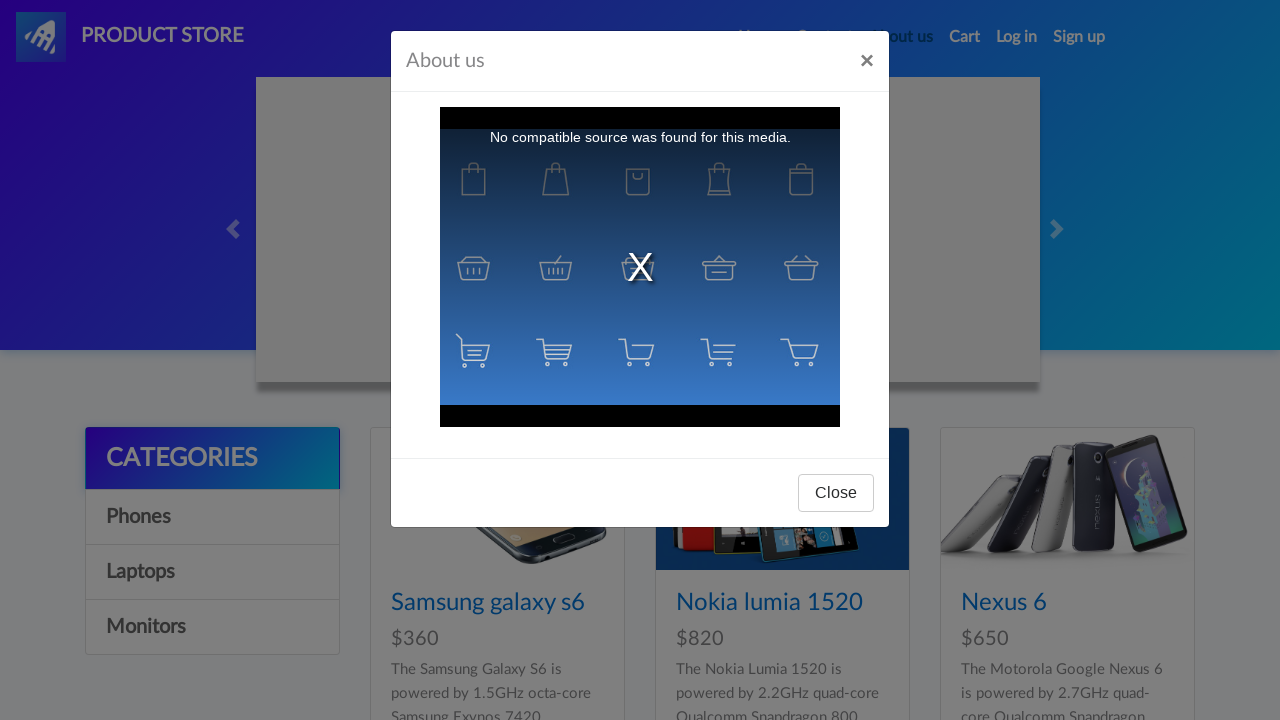

Verified modal title is 'About us'
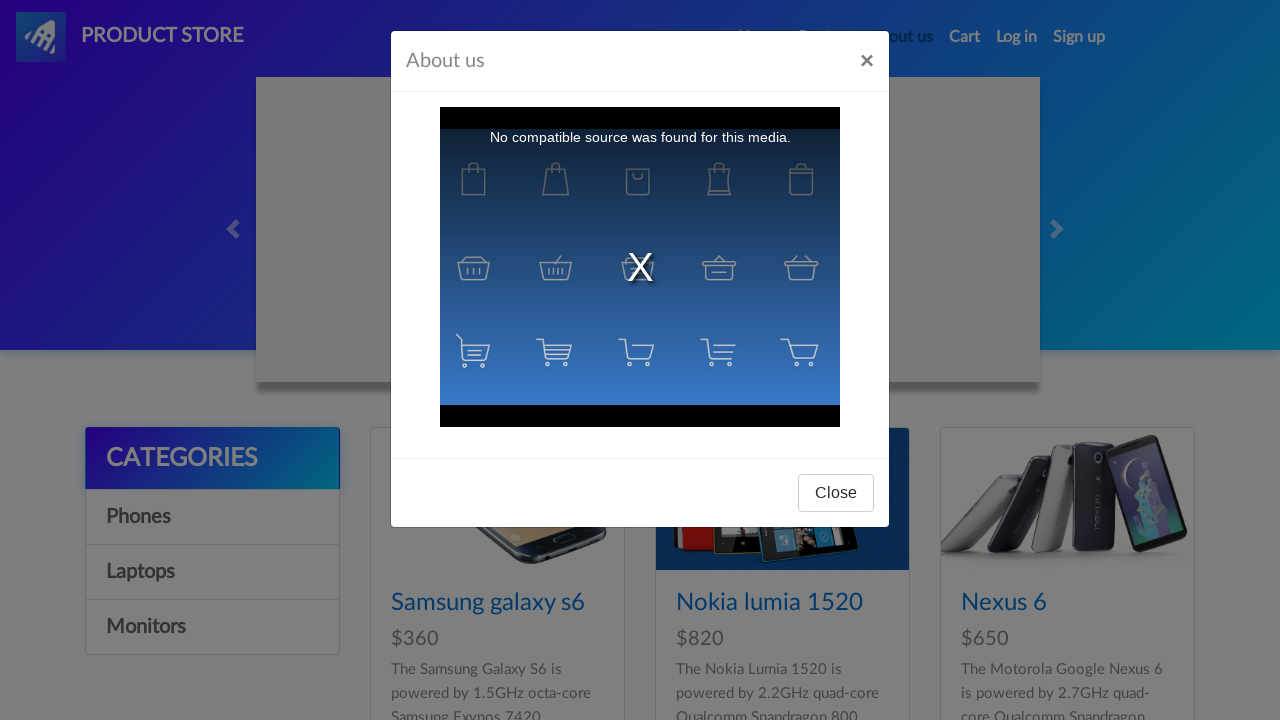

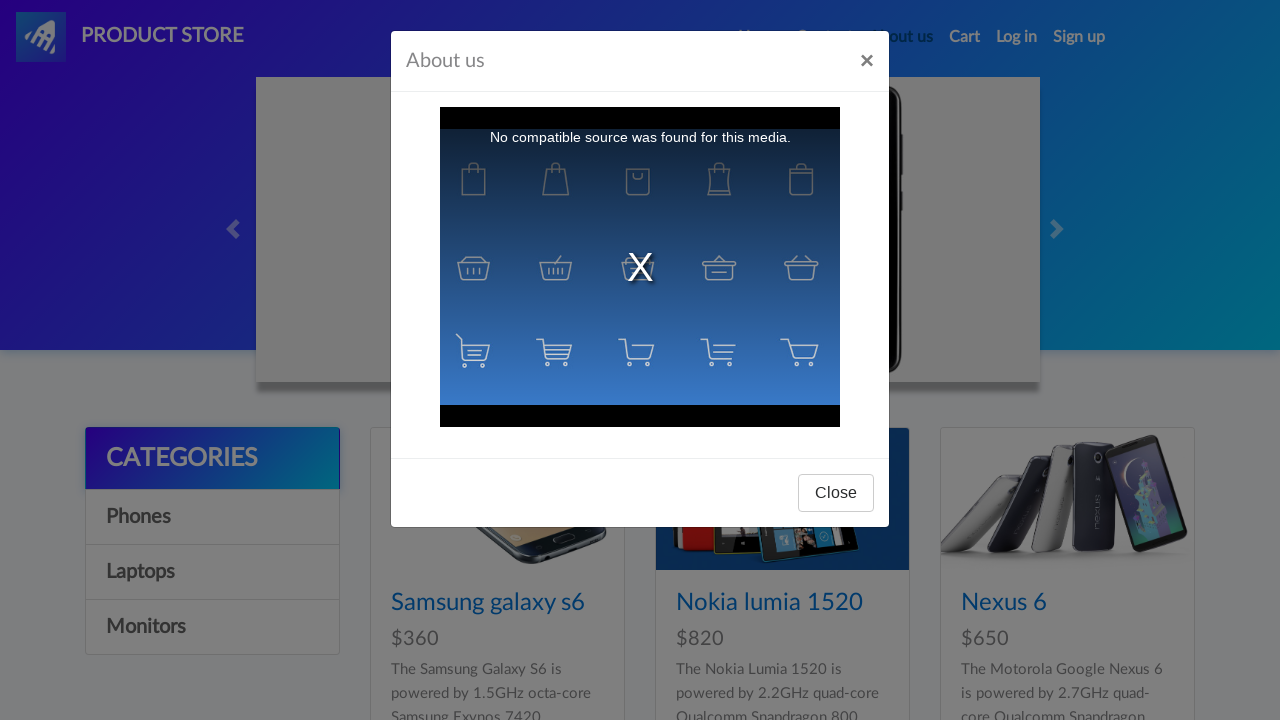